Searches for products starting with 'ca' and verifies visible product count

Starting URL: https://rahulshettyacademy.com/seleniumPractise/#/

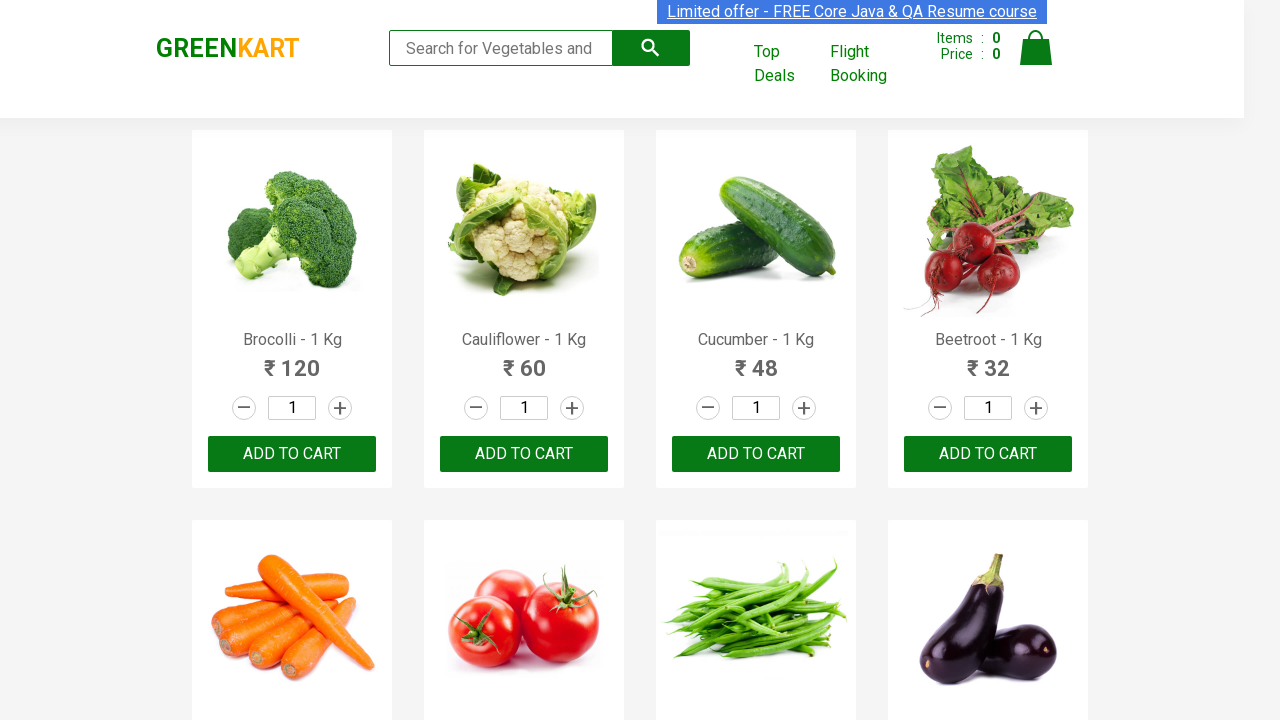

Filled search field with 'ca' to find products starting with CA on .search-keyword
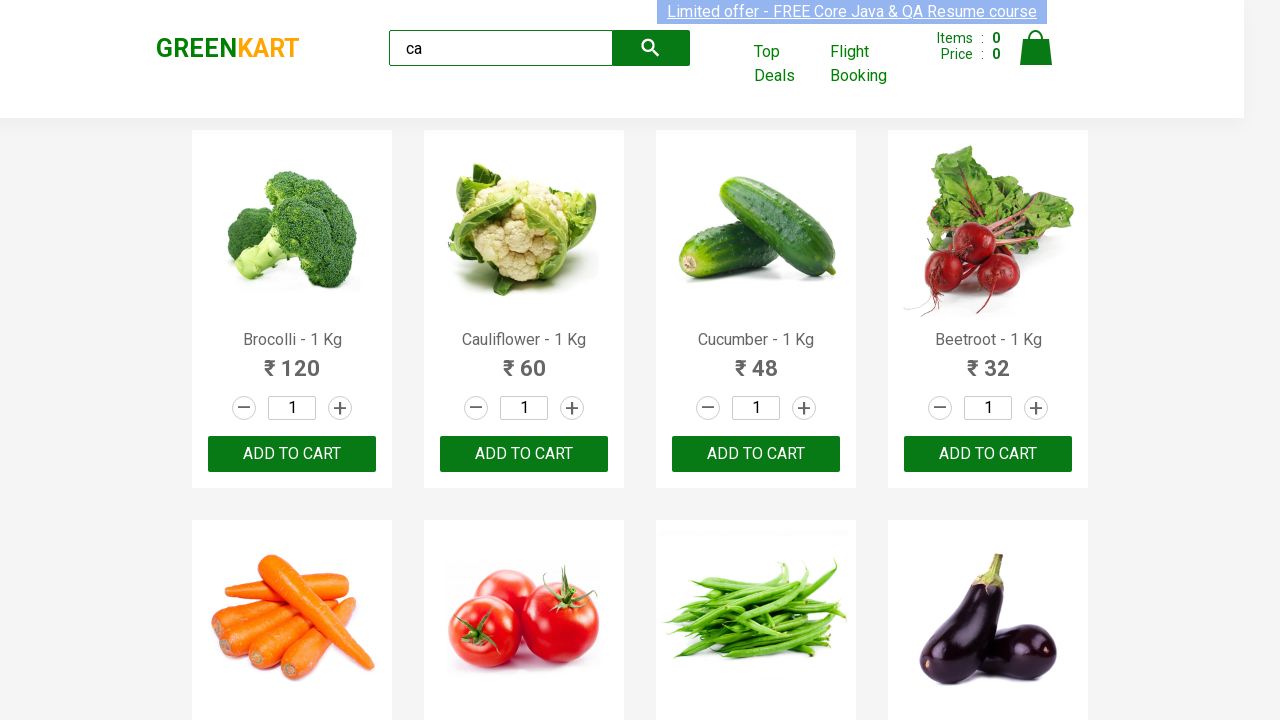

Waited 2 seconds for products to appear
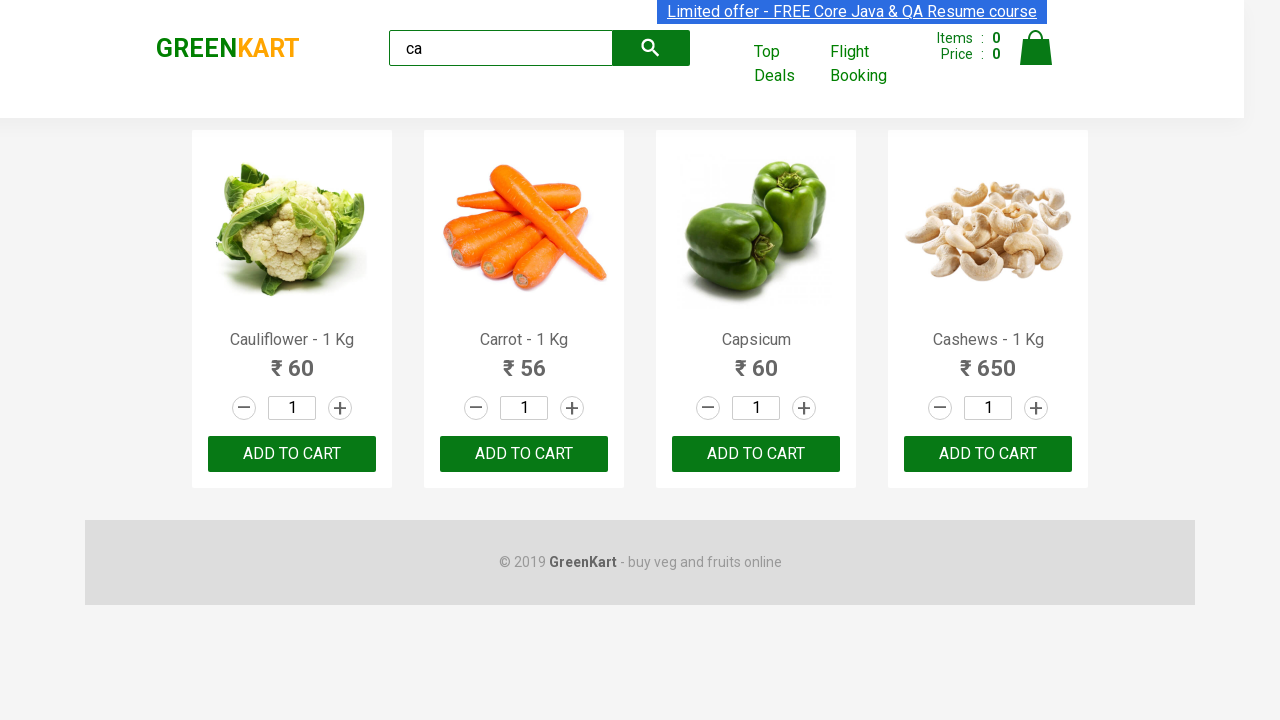

Verified that exactly 4 products are visible starting with 'ca'
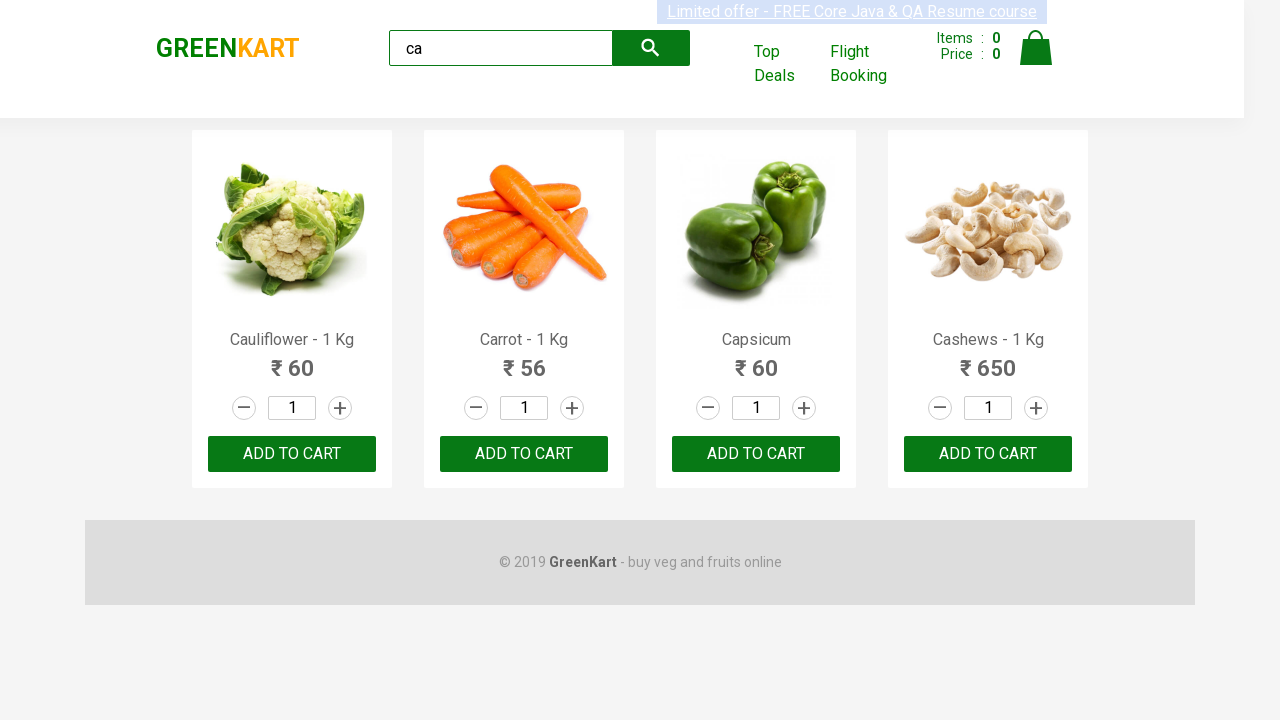

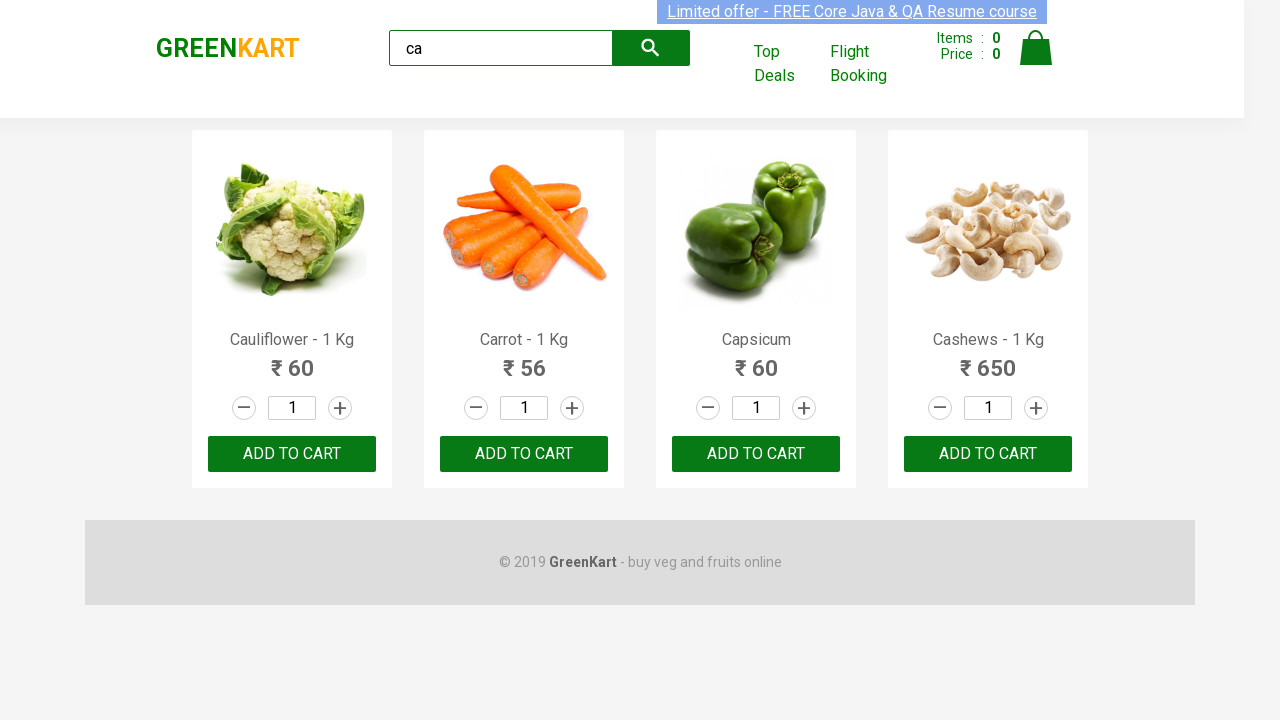